Opens a popup window from the main page, switches to it, and then closes the popup window

Starting URL: https://omayo.blogspot.com/

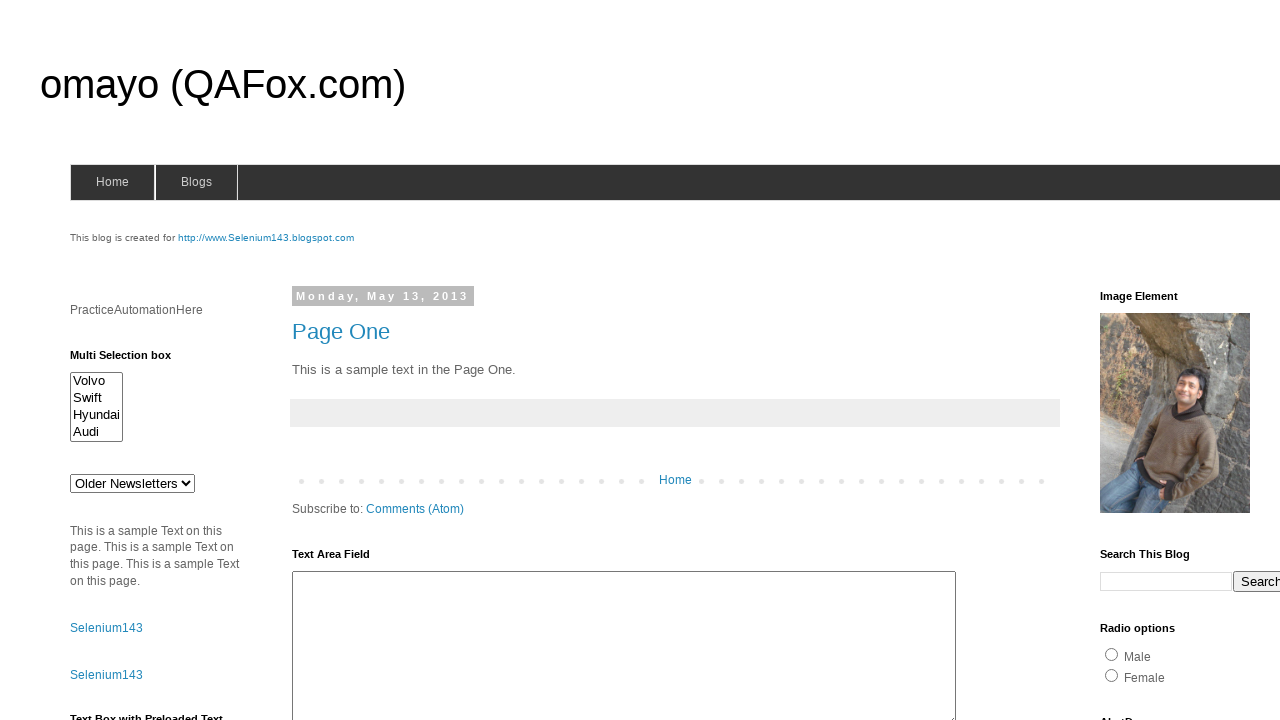

Clicked link to open popup window at (132, 360) on a:has-text('Open a popup window')
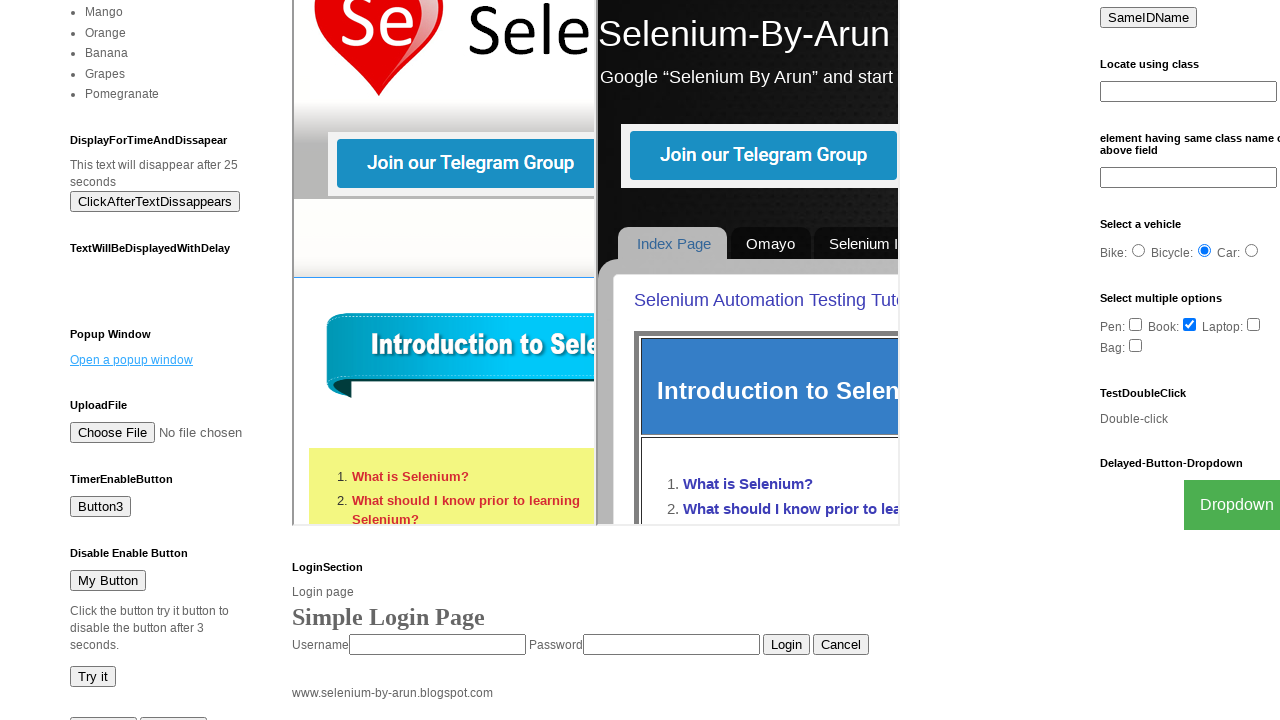

Popup window opened and captured
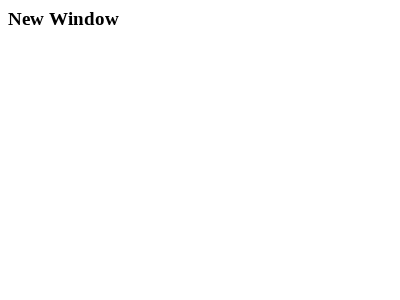

Closed popup window
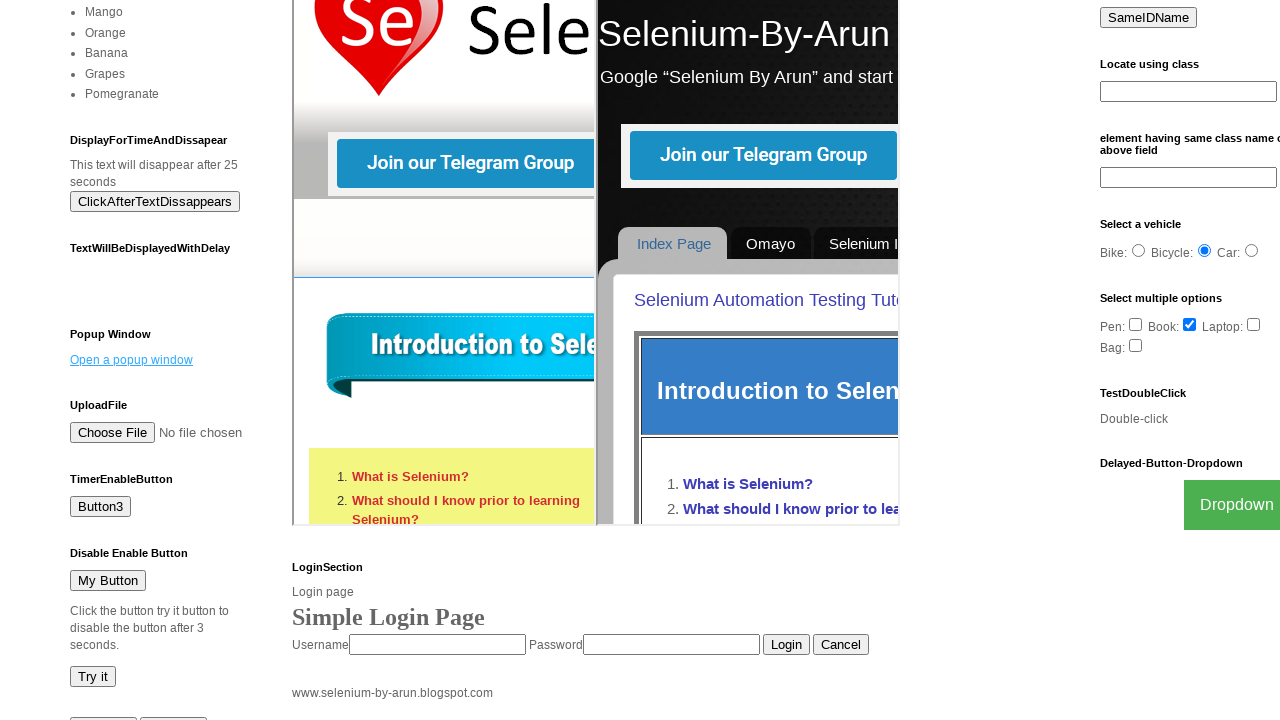

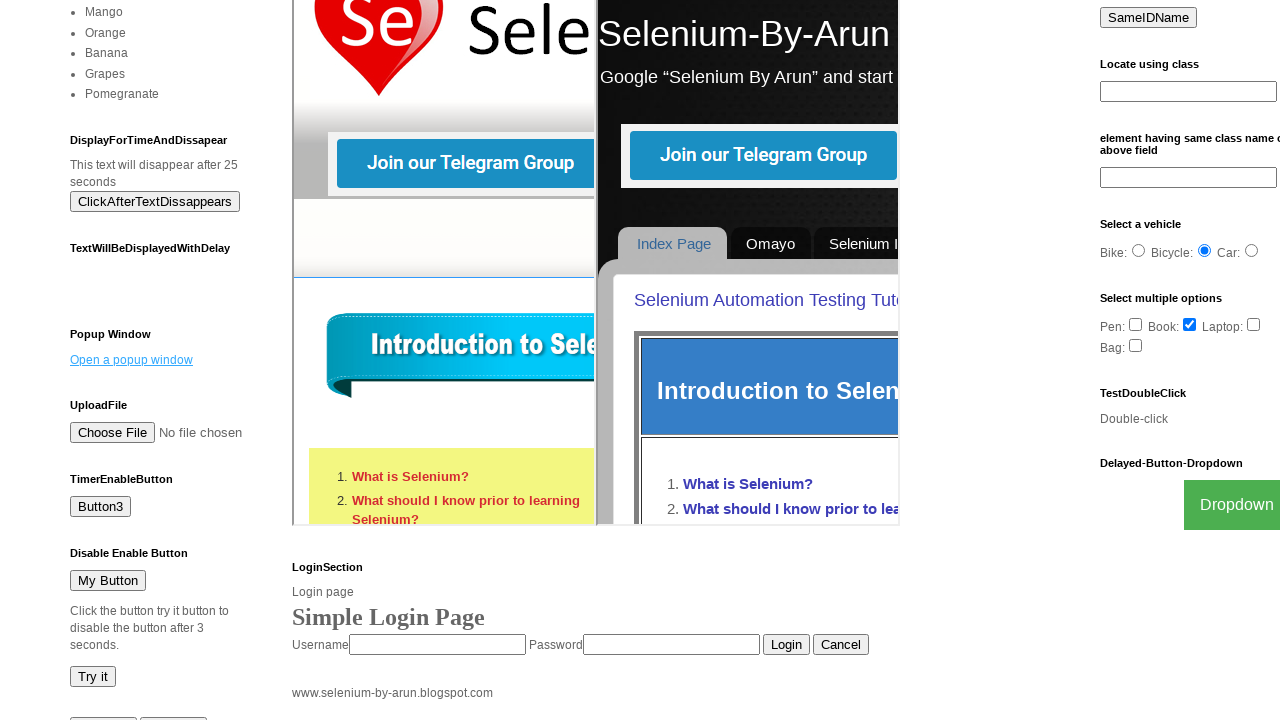